Tests a registration form by filling in required fields (first name, last name, email) and submitting the form, then verifies that a success message is displayed.

Starting URL: http://suninjuly.github.io/registration1.html

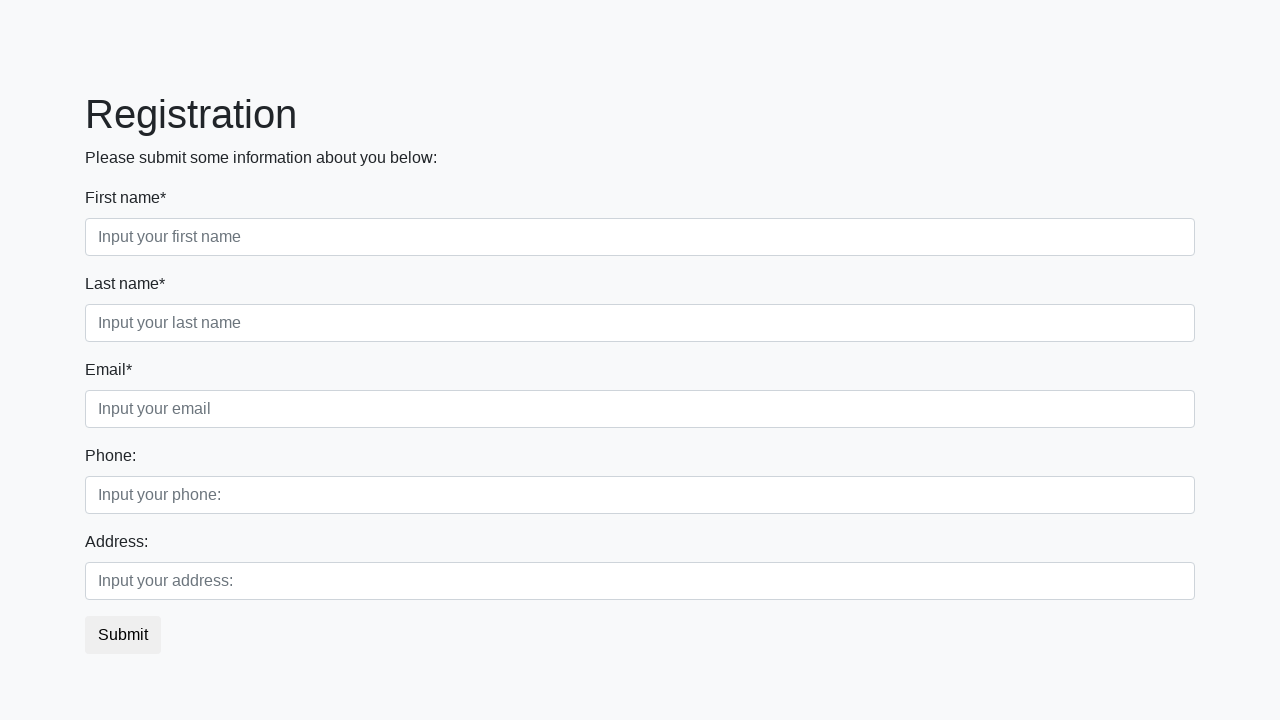

Filled first name field with 'Alexander' on div.first_class input[required]
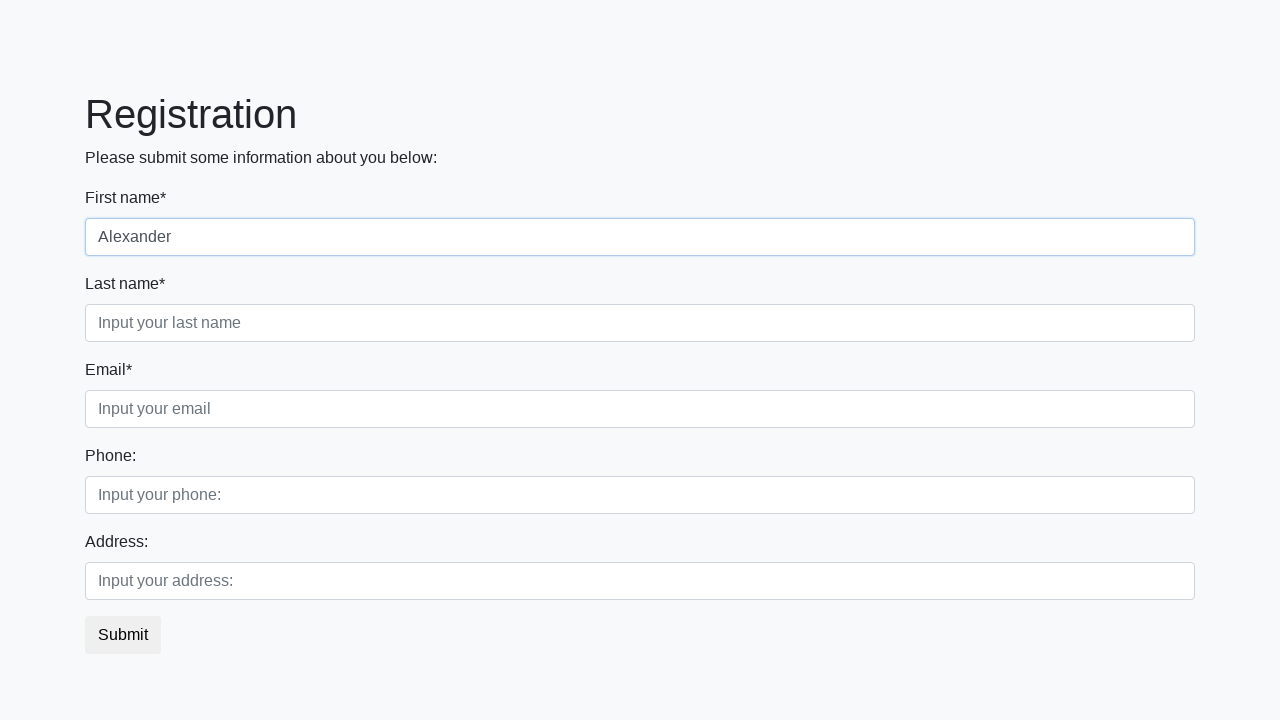

Filled last name field with 'Johnson' on div.second_class input[required]
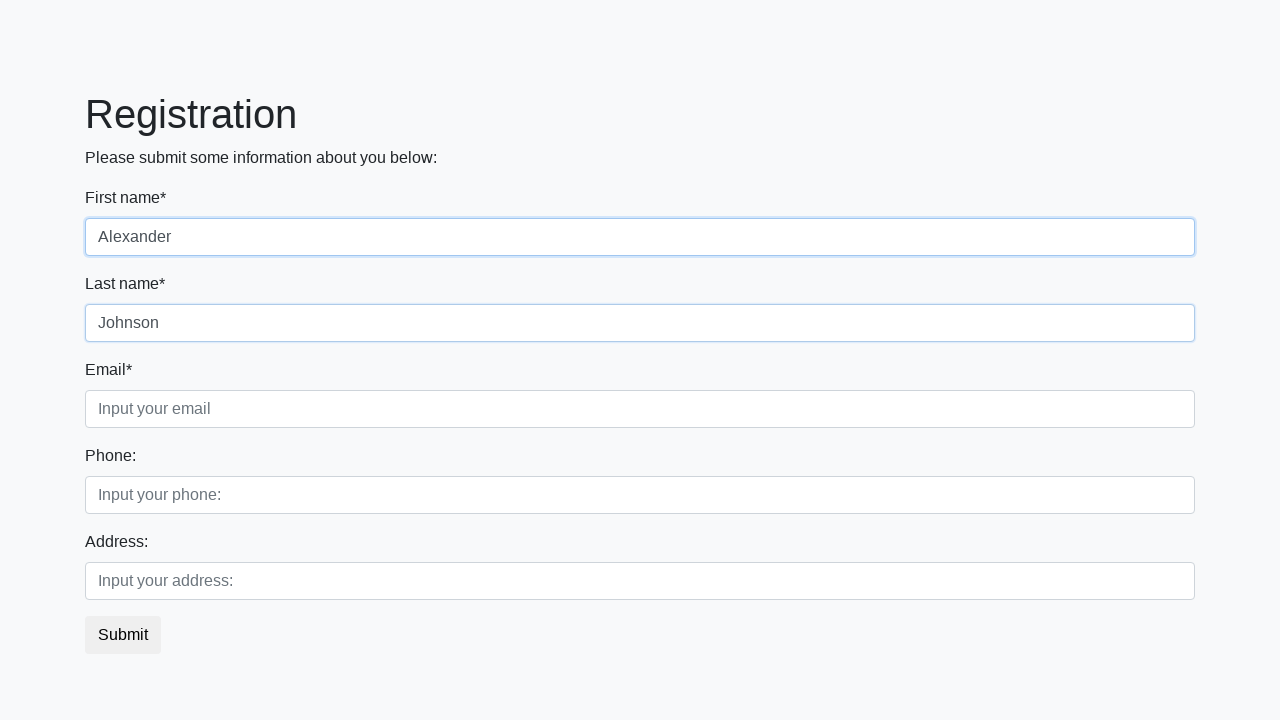

Filled email field with 'alex.johnson@example.com' on div.third_class input[required]
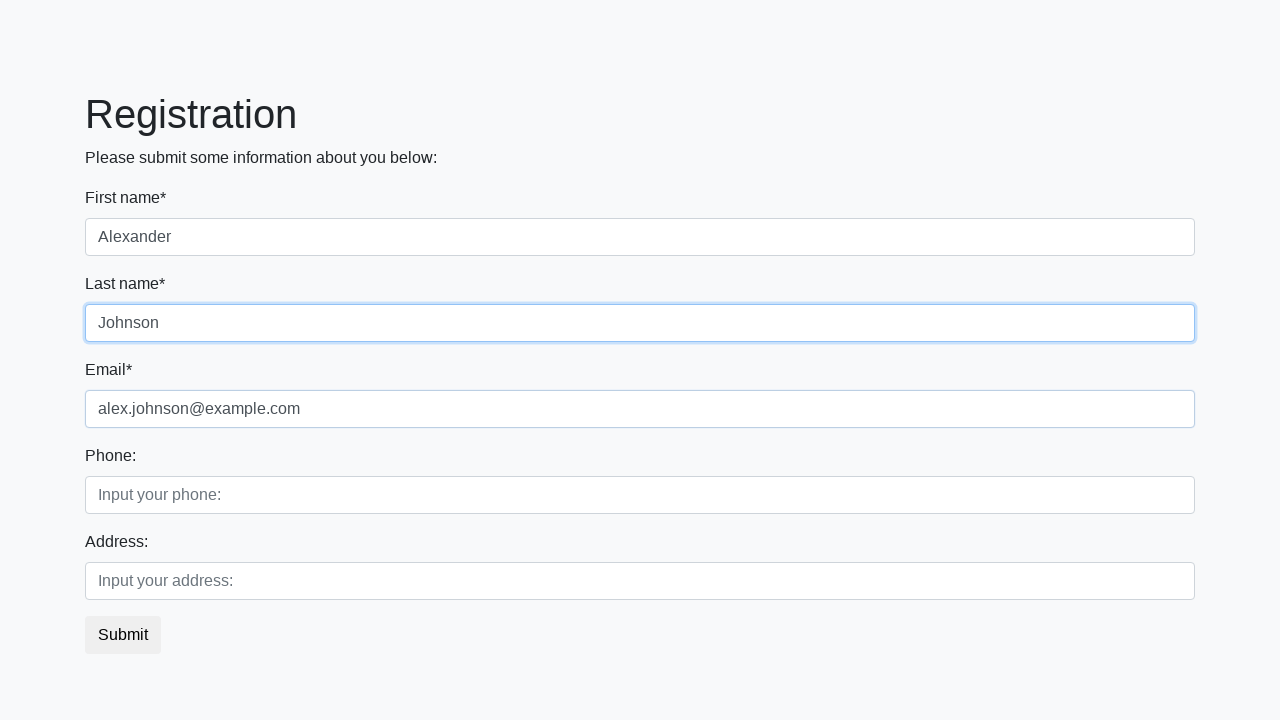

Clicked submit button to register at (123, 635) on button.btn
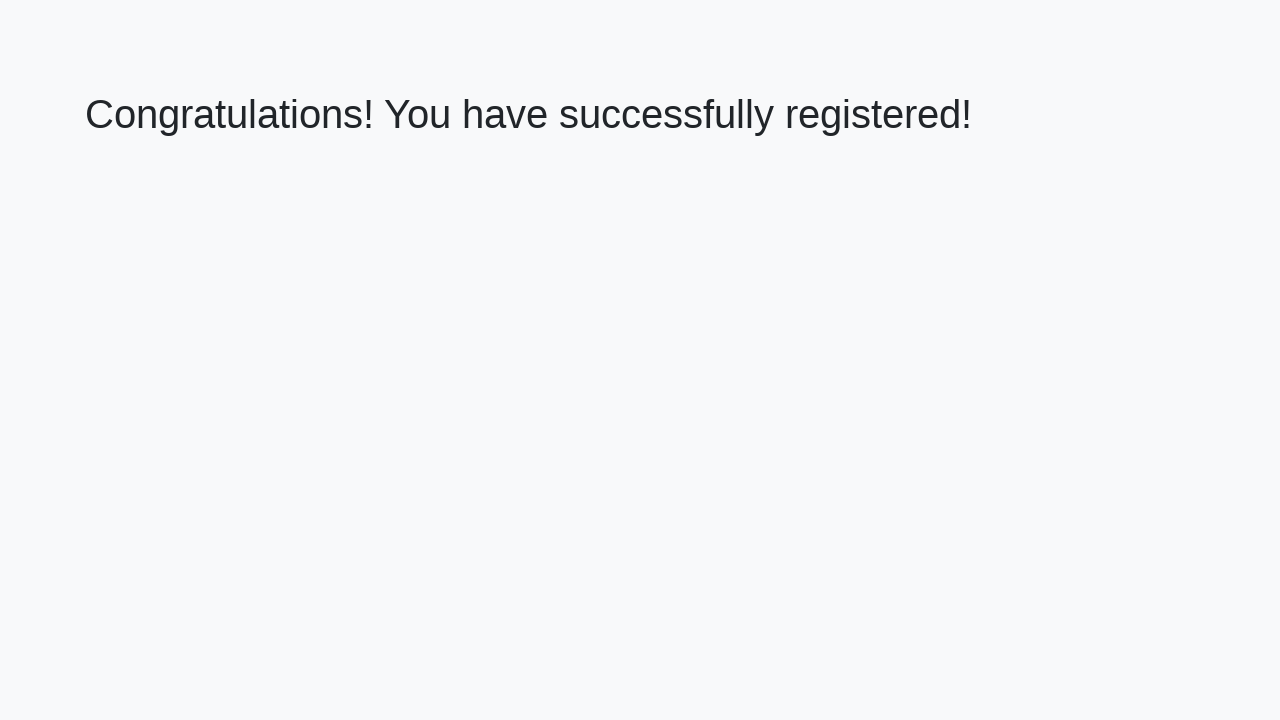

Success message heading loaded
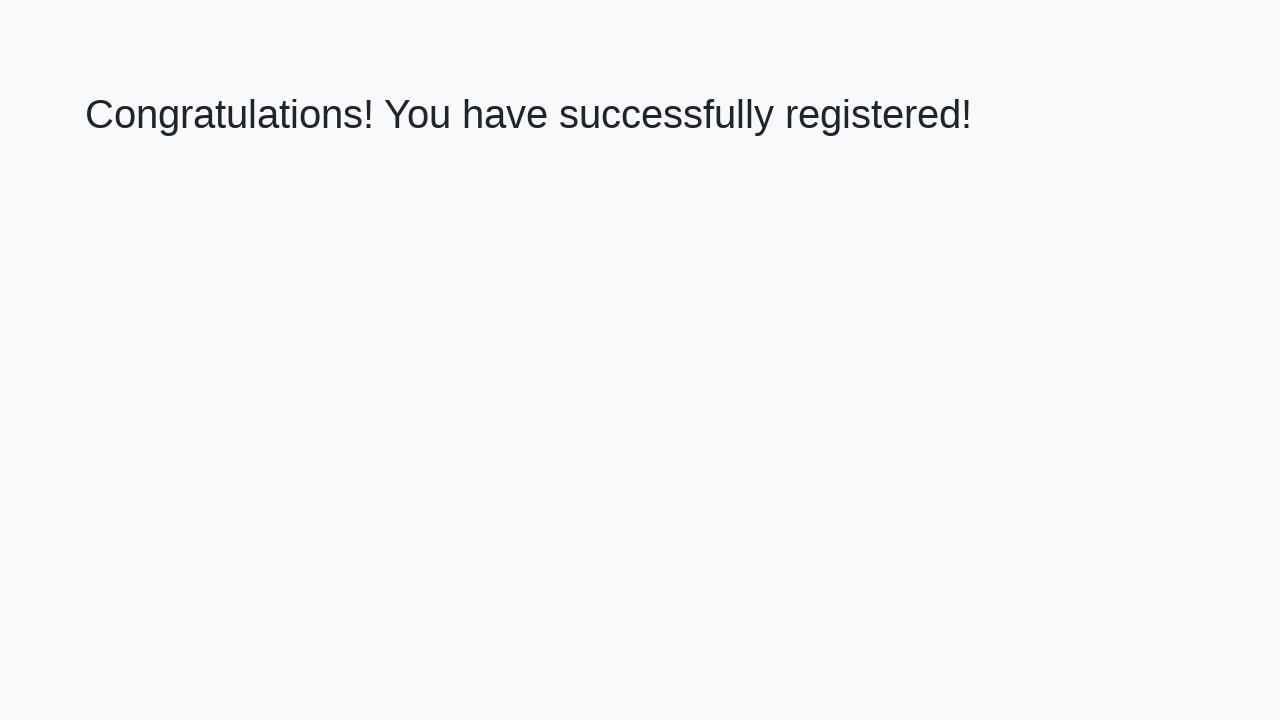

Retrieved success message text
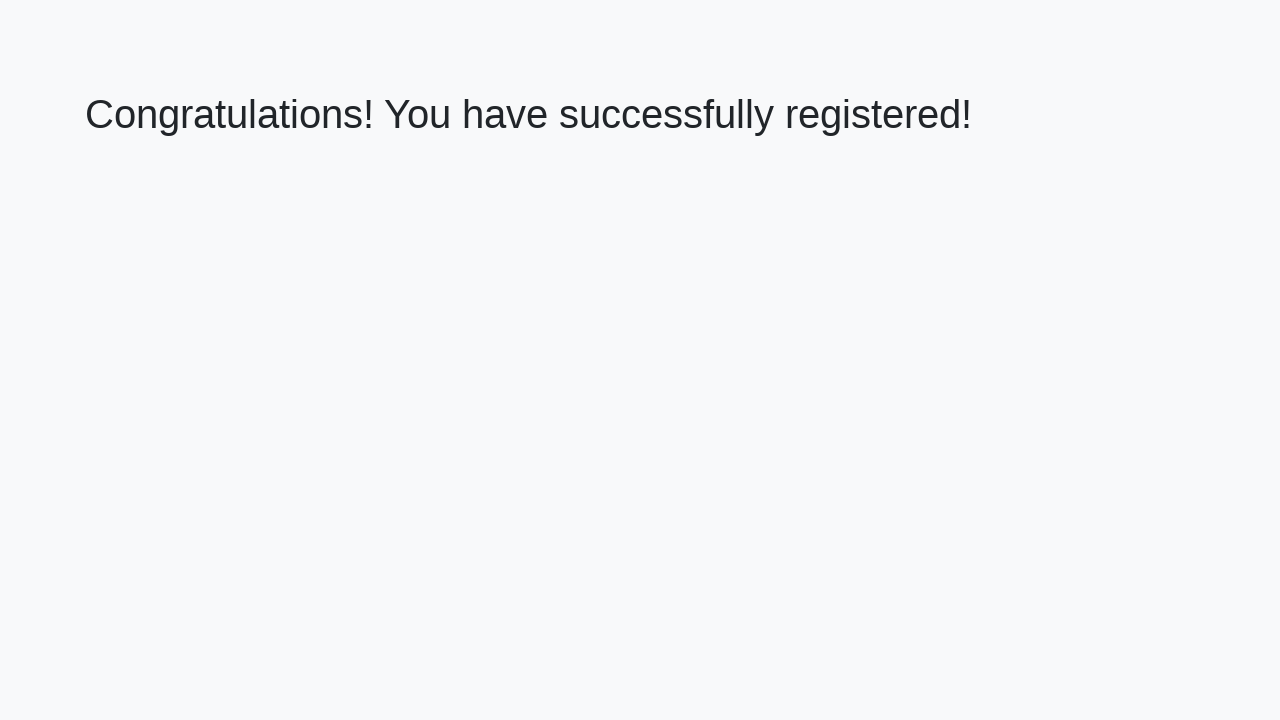

Verified success message: 'Congratulations! You have successfully registered!'
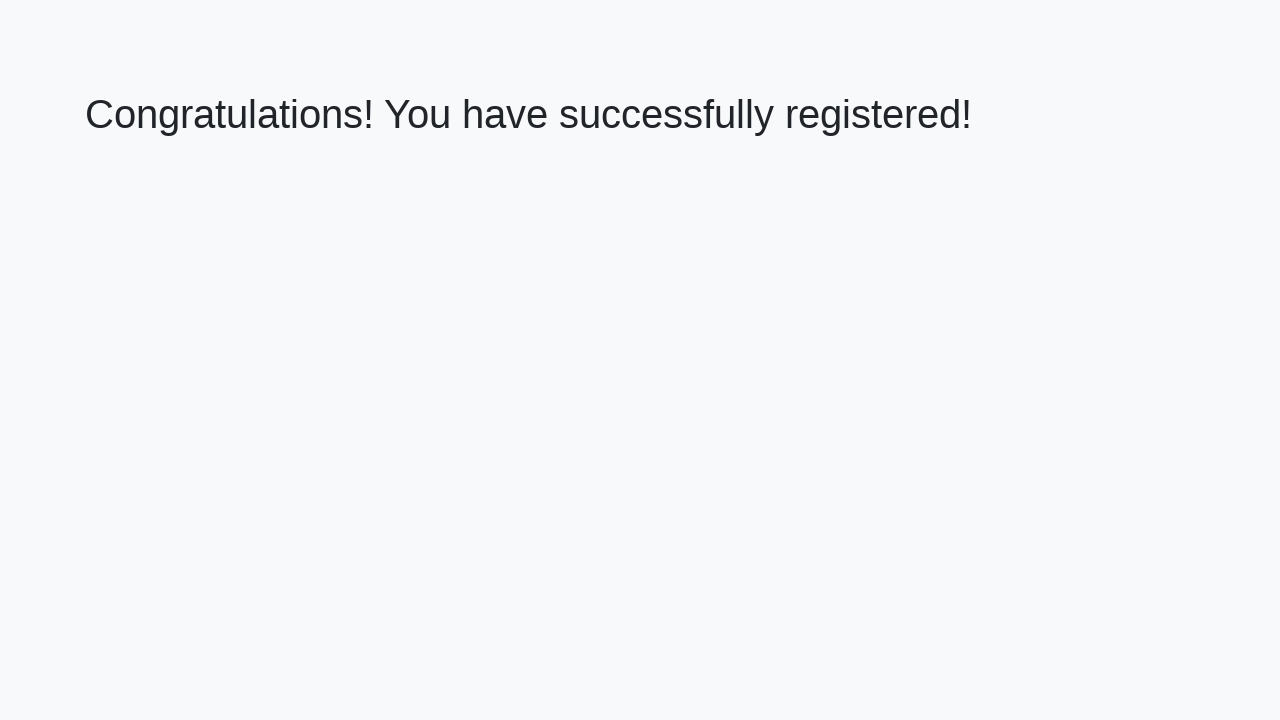

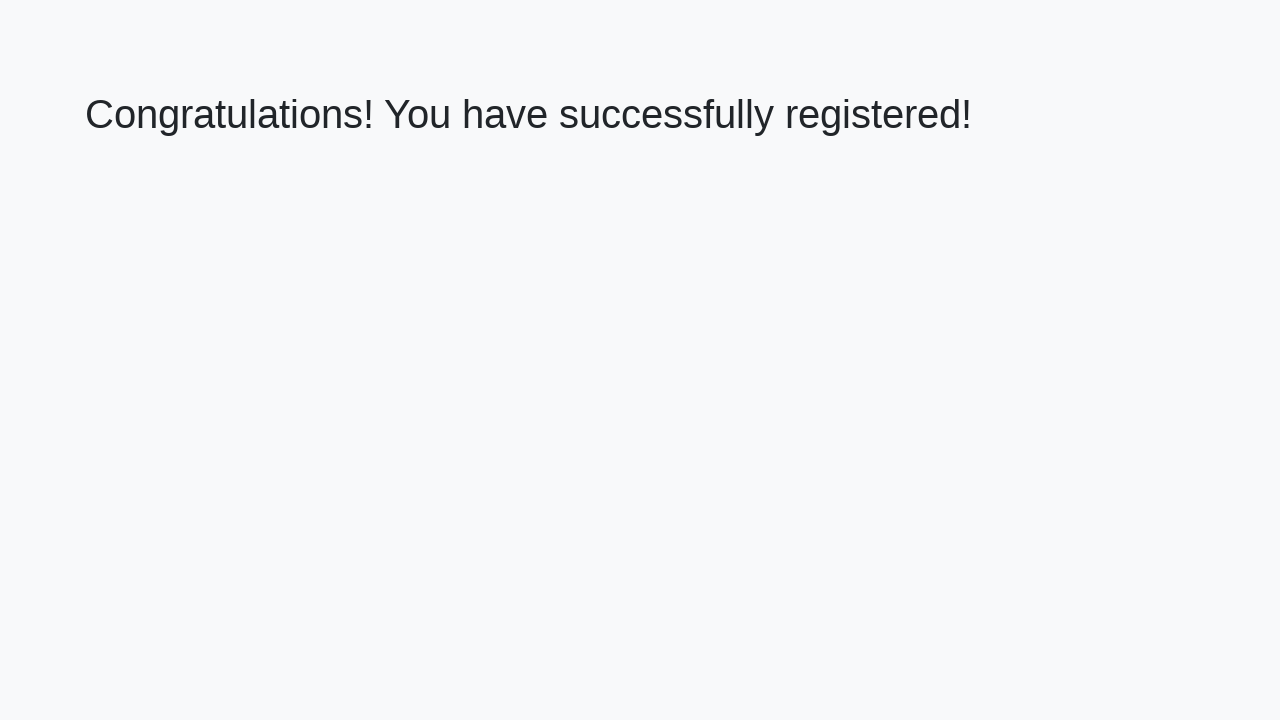